Navigates to OrangeHRM demo site and verifies the page loads

Starting URL: https://opensource-demo.orangehrmlive.com/

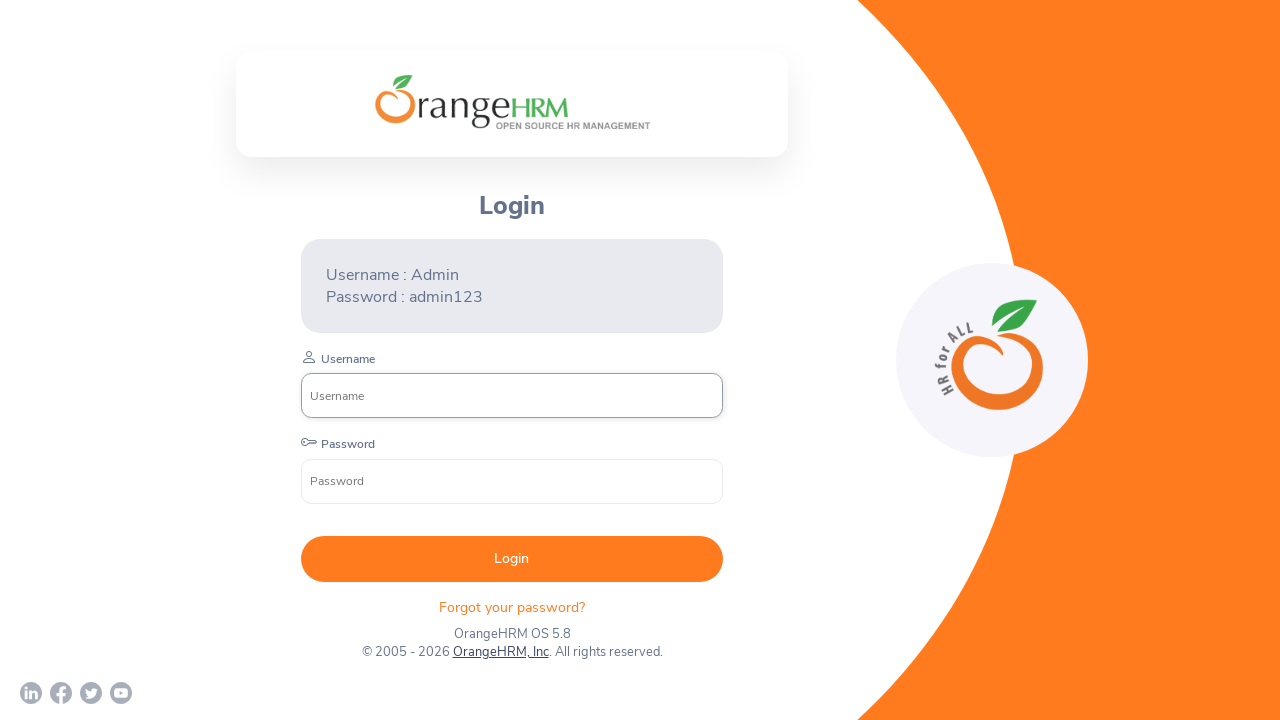

Waited for page to fully load with networkidle state
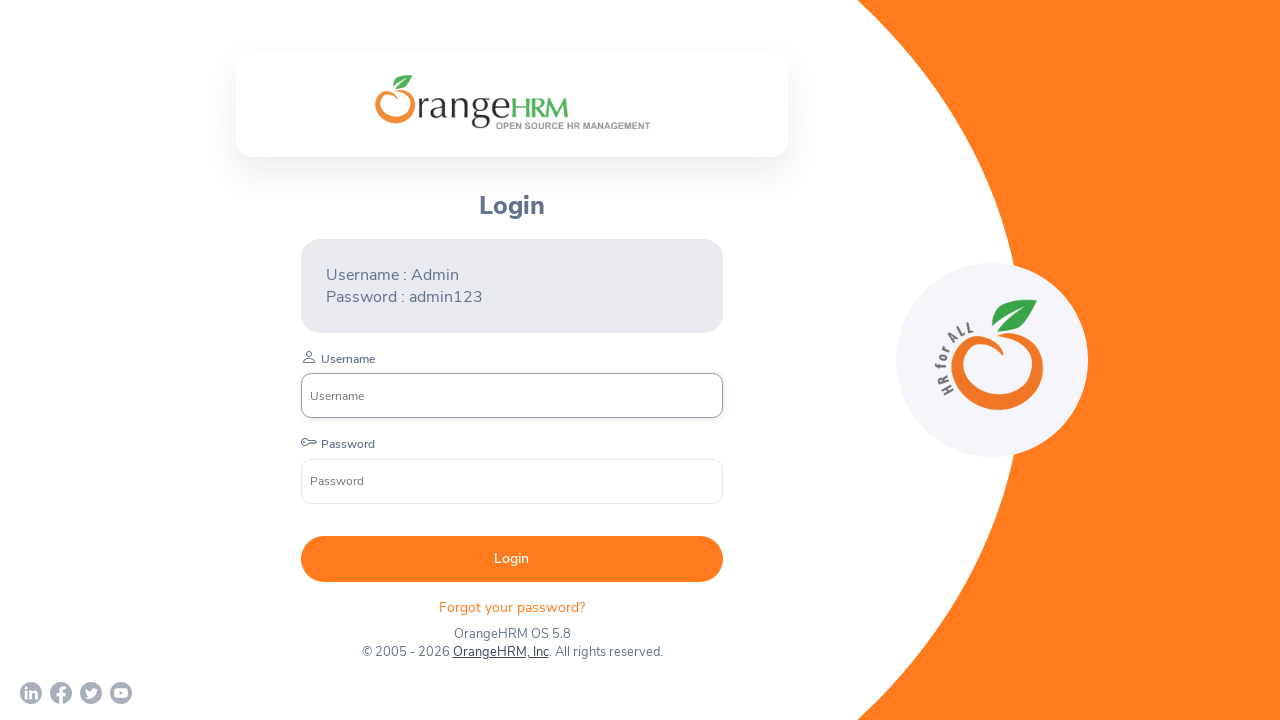

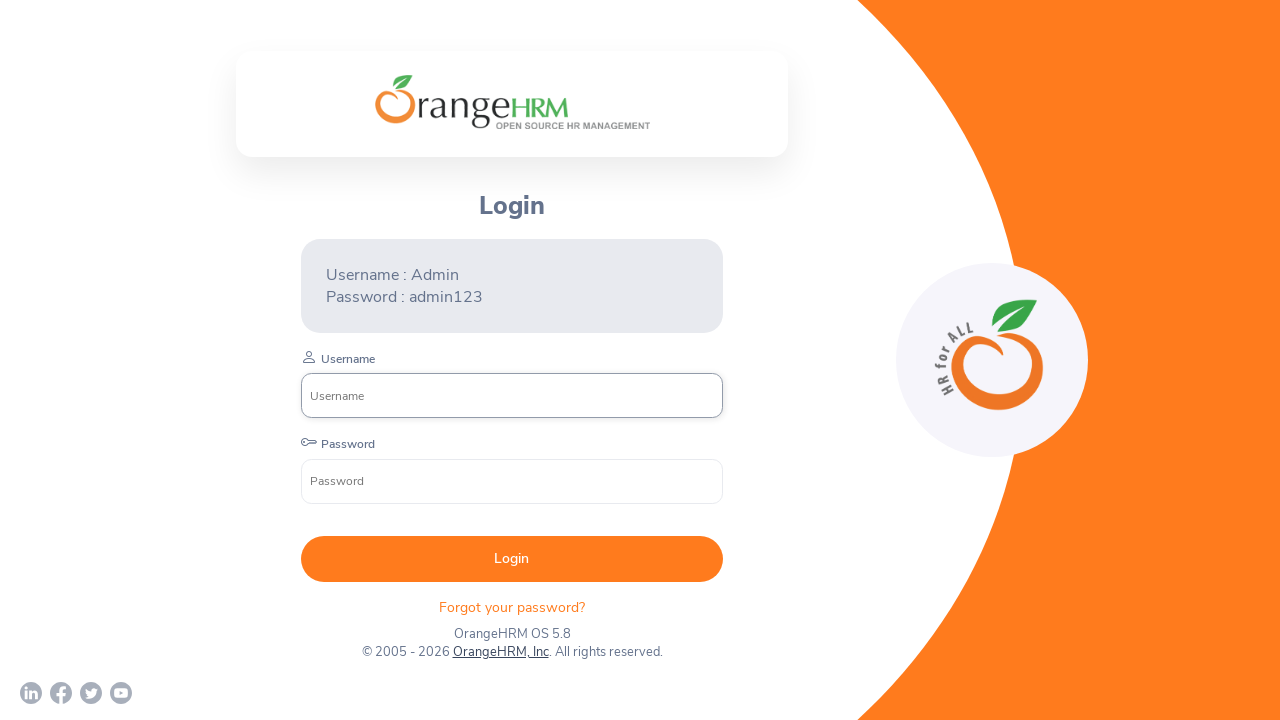